Tests the book category navigation by searching for a category, clicking on it, and verifying that product listings are displayed with titles and prices.

Starting URL: https://books.toscrape.com/

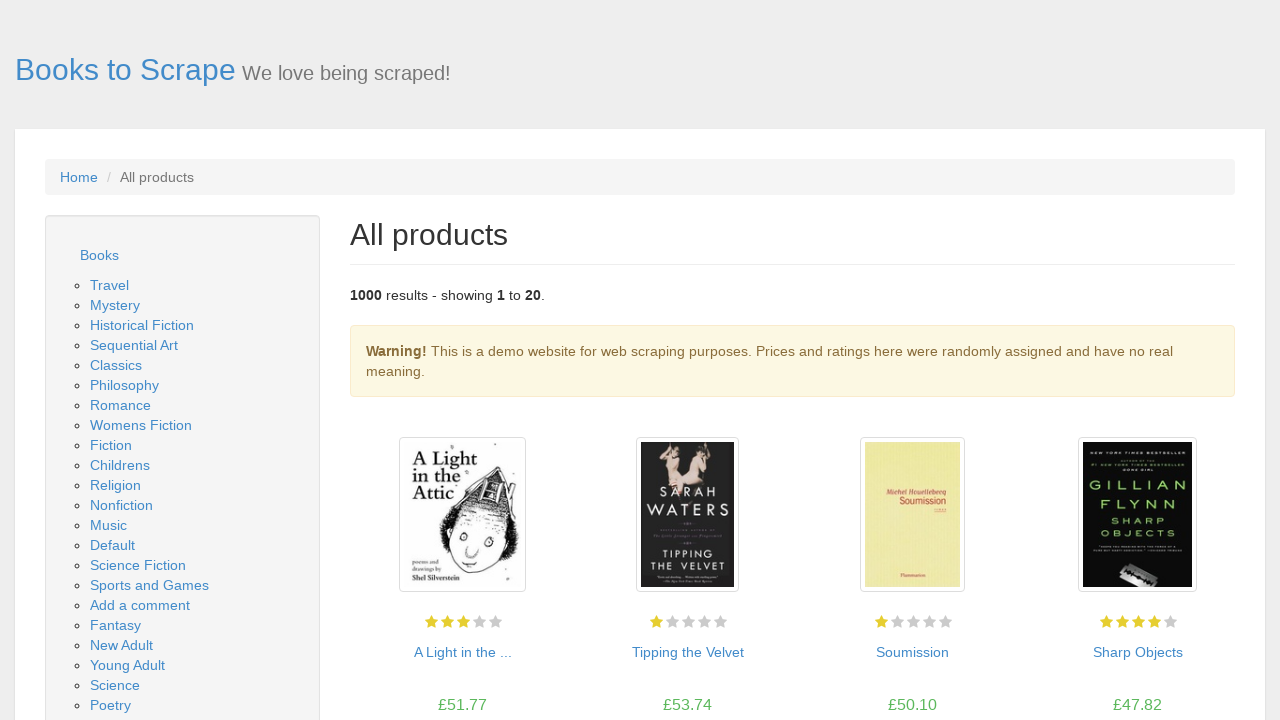

Waited for page to load (domcontentloaded state)
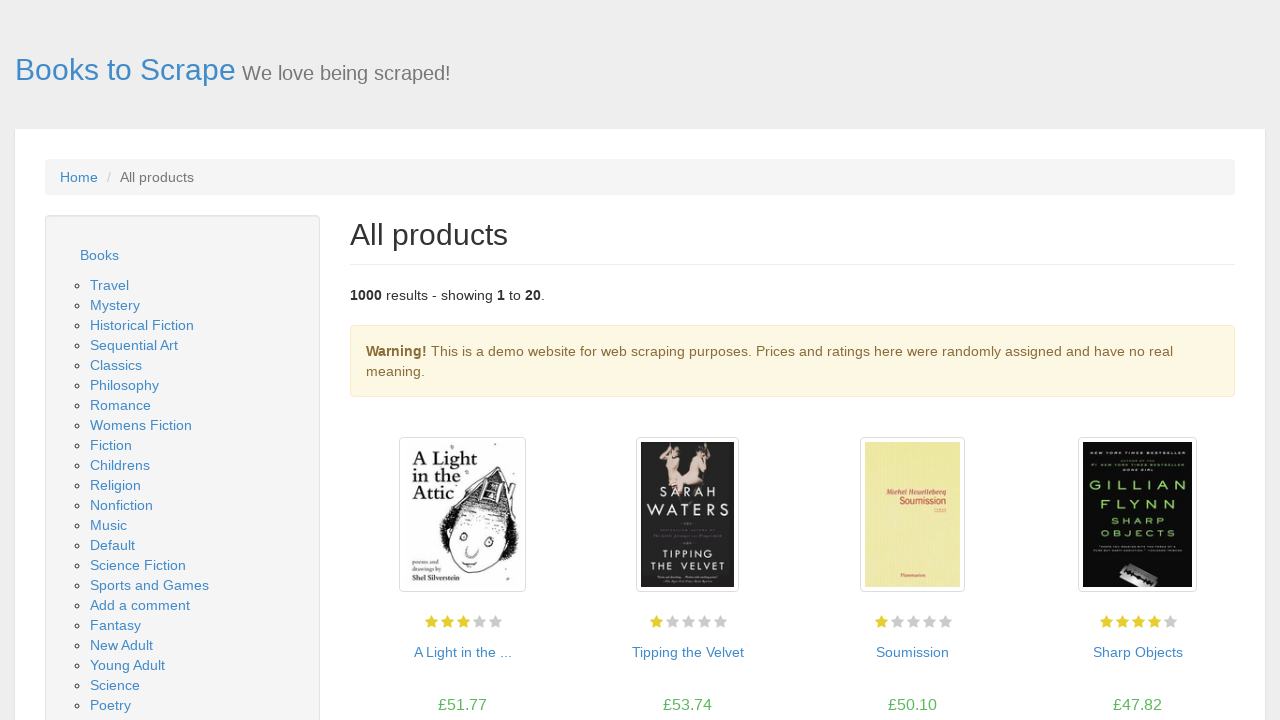

Verified categories are present on the page
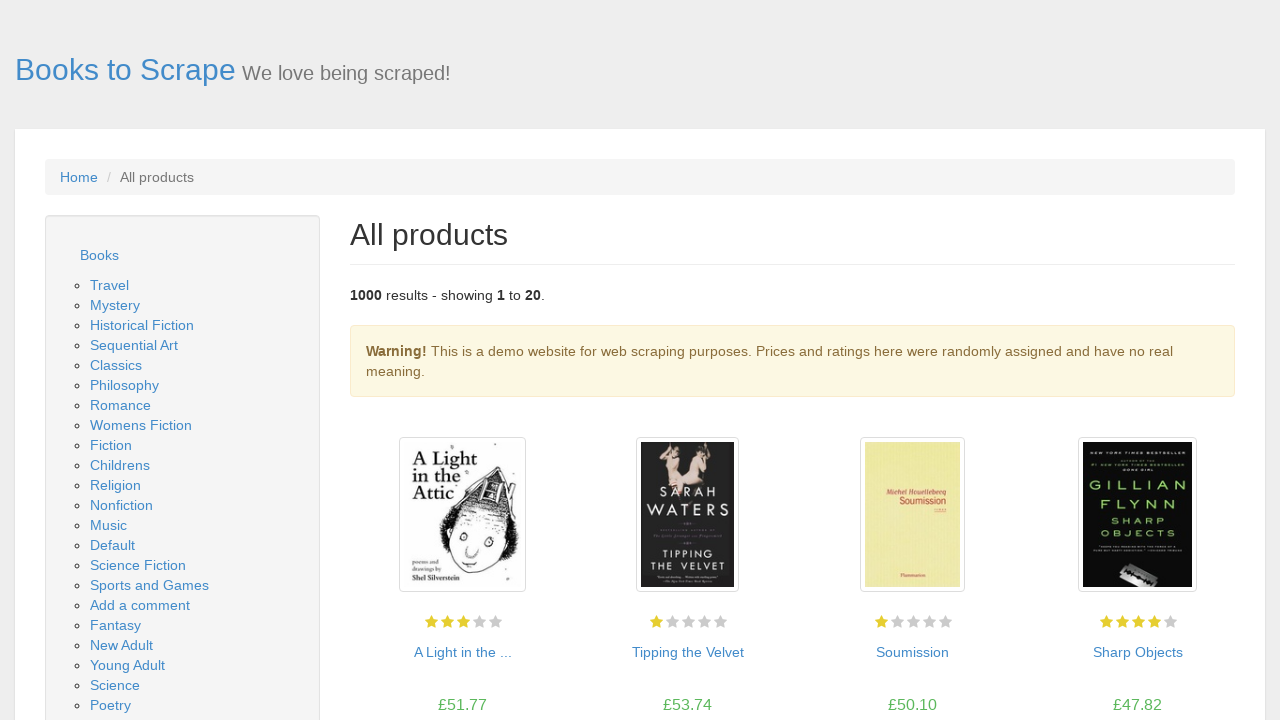

Clicked on the Travel category at (110, 285) on text=Travel
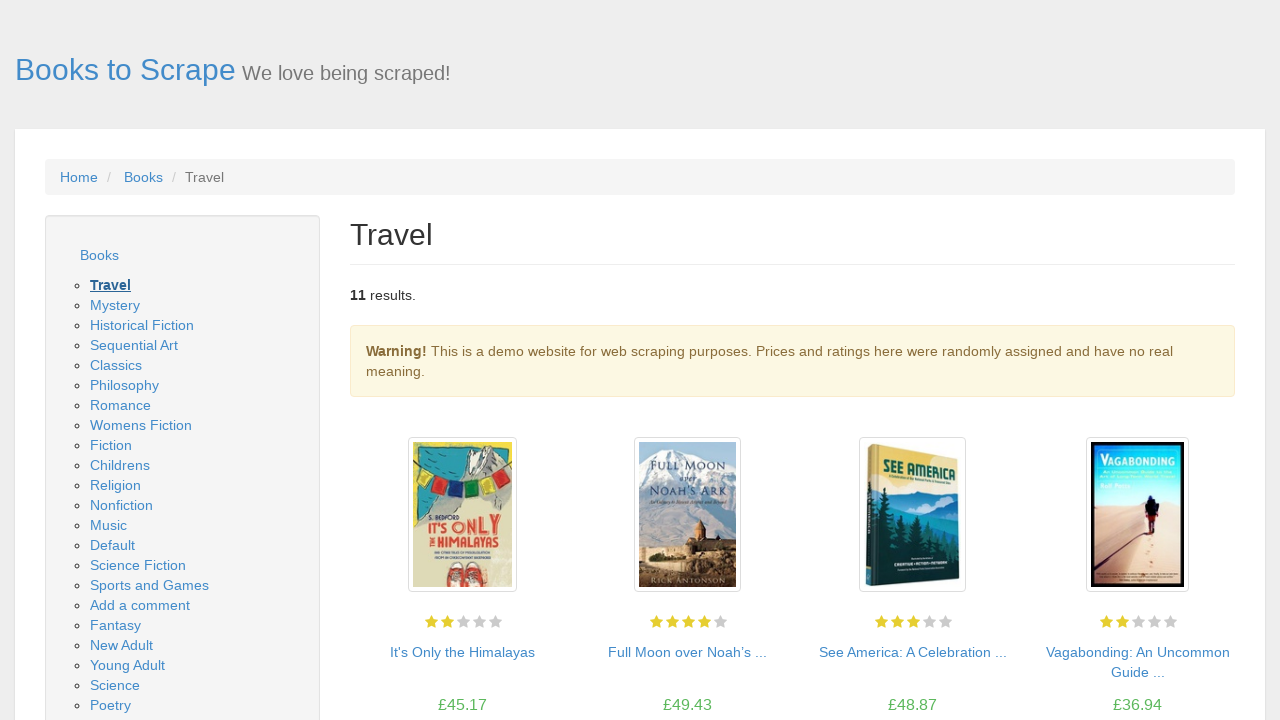

Product listings loaded for Travel category
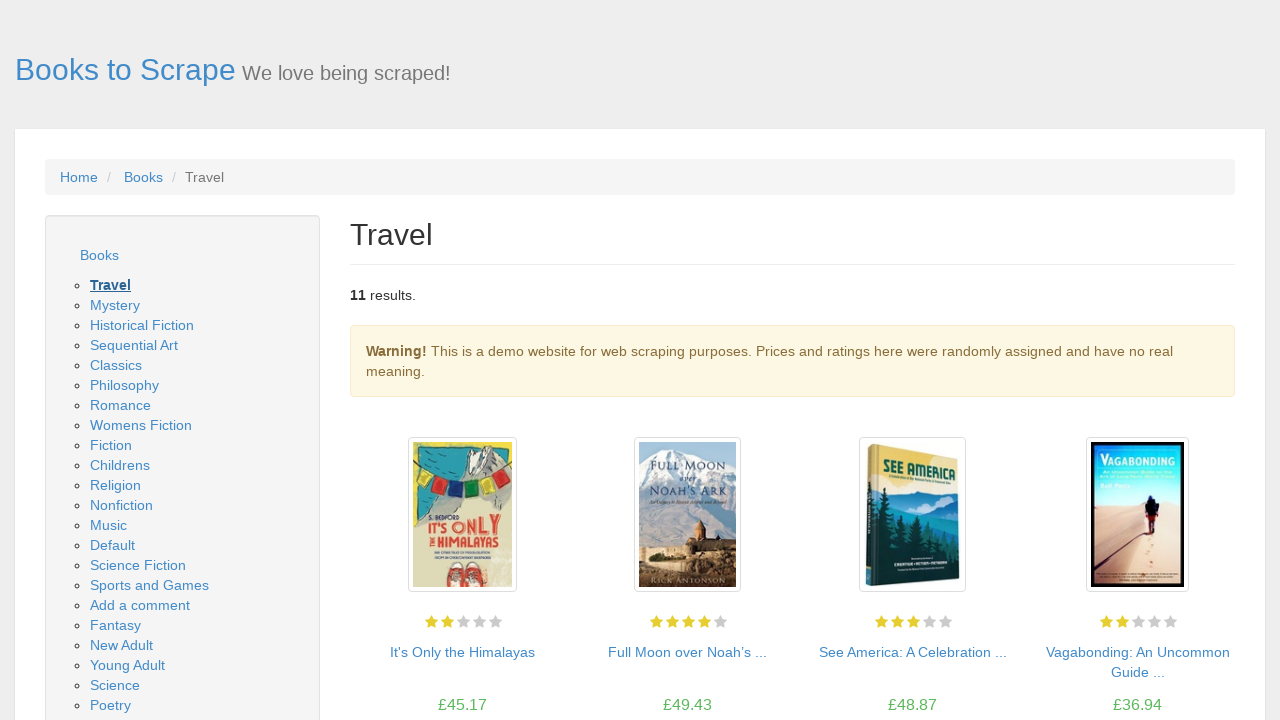

Verified product titles are visible
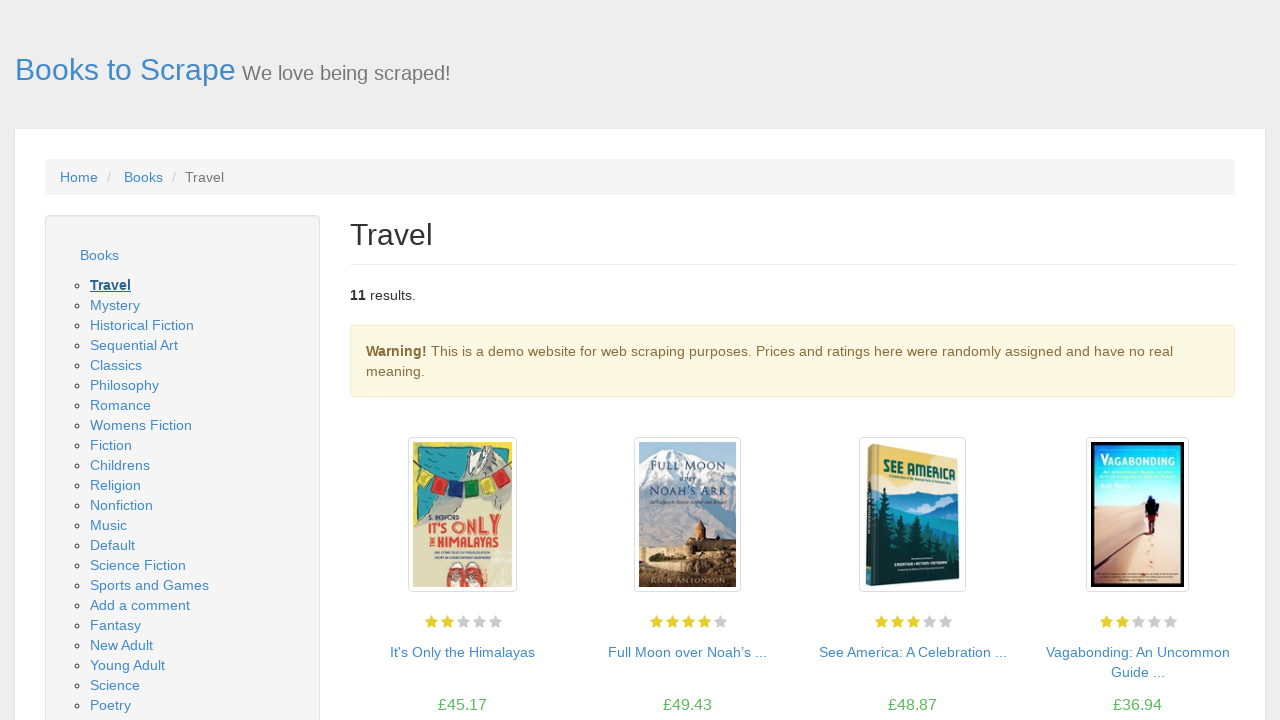

Verified product prices are visible
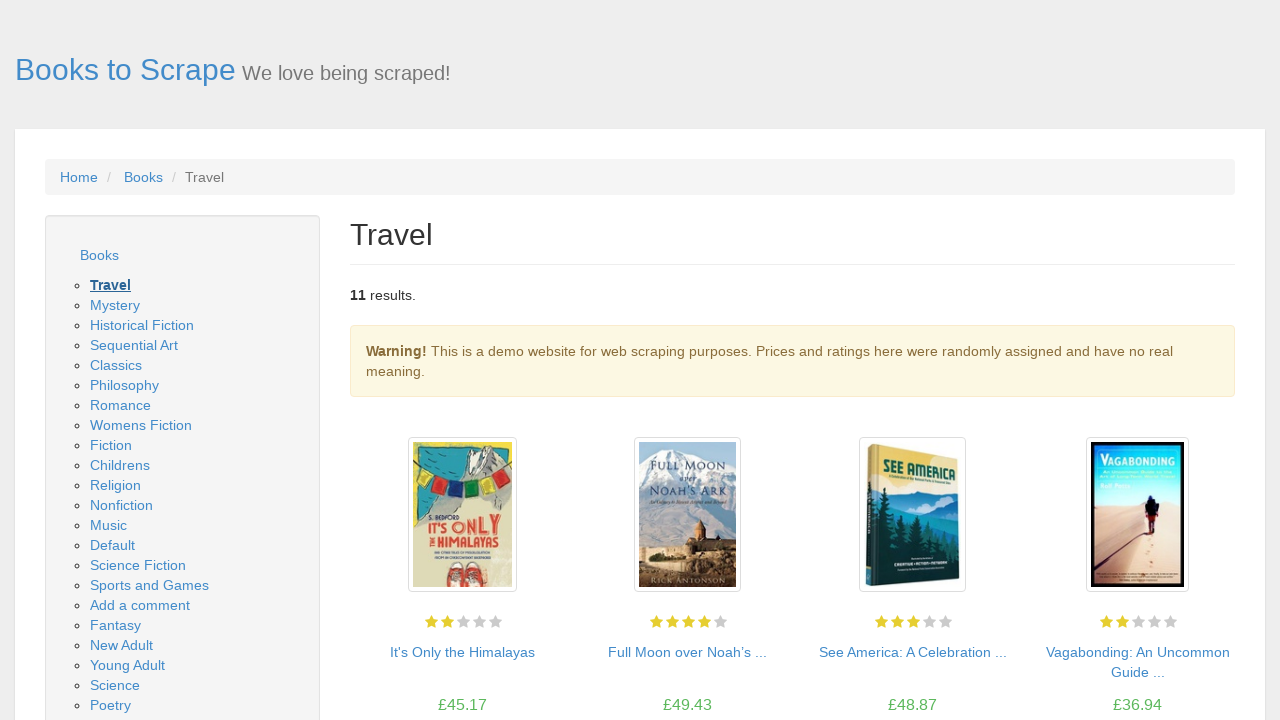

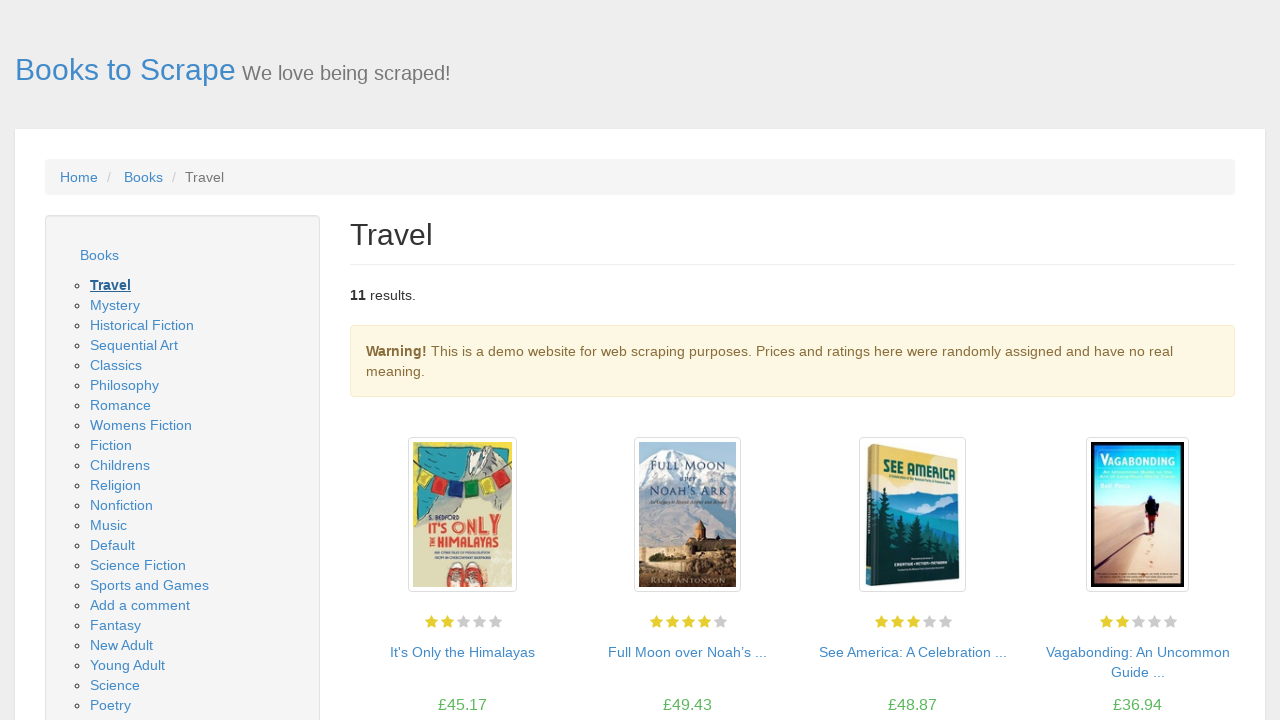